Extracts and verifies the type attribute value of a radio button element

Starting URL: https://rahulshettyacademy.com/AutomationPractice/

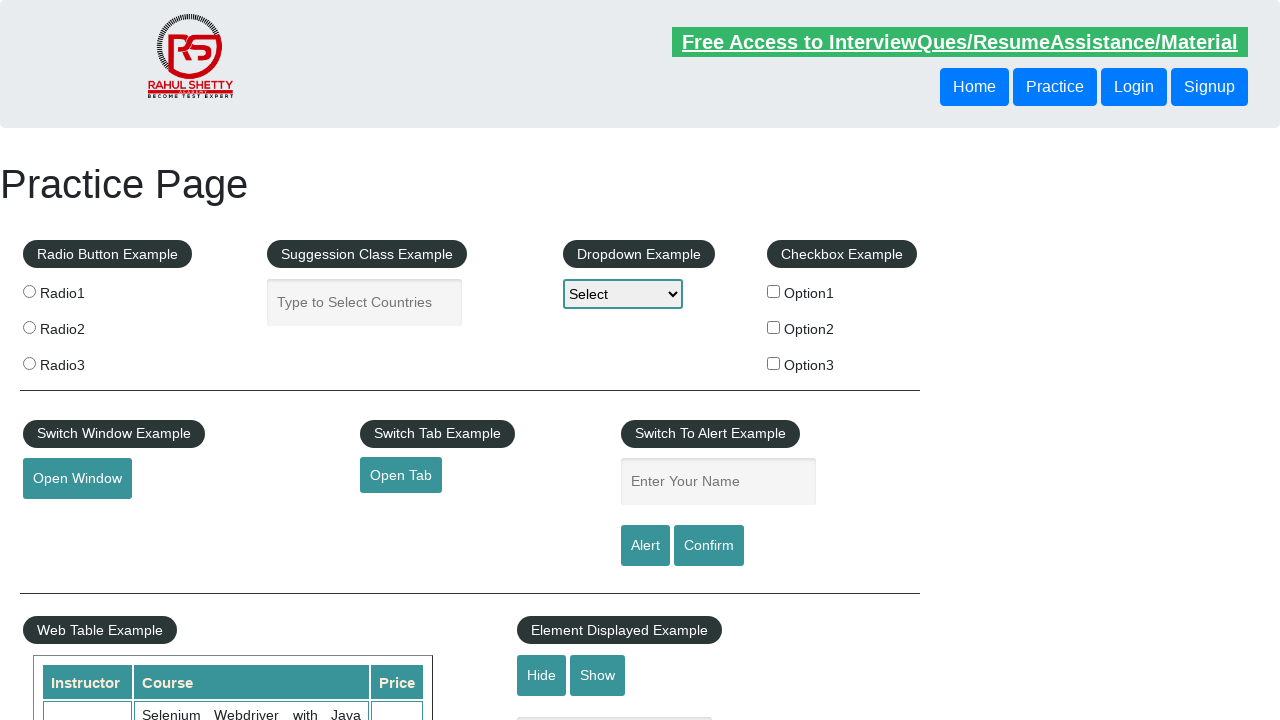

Located radio button element with value 'radio1'
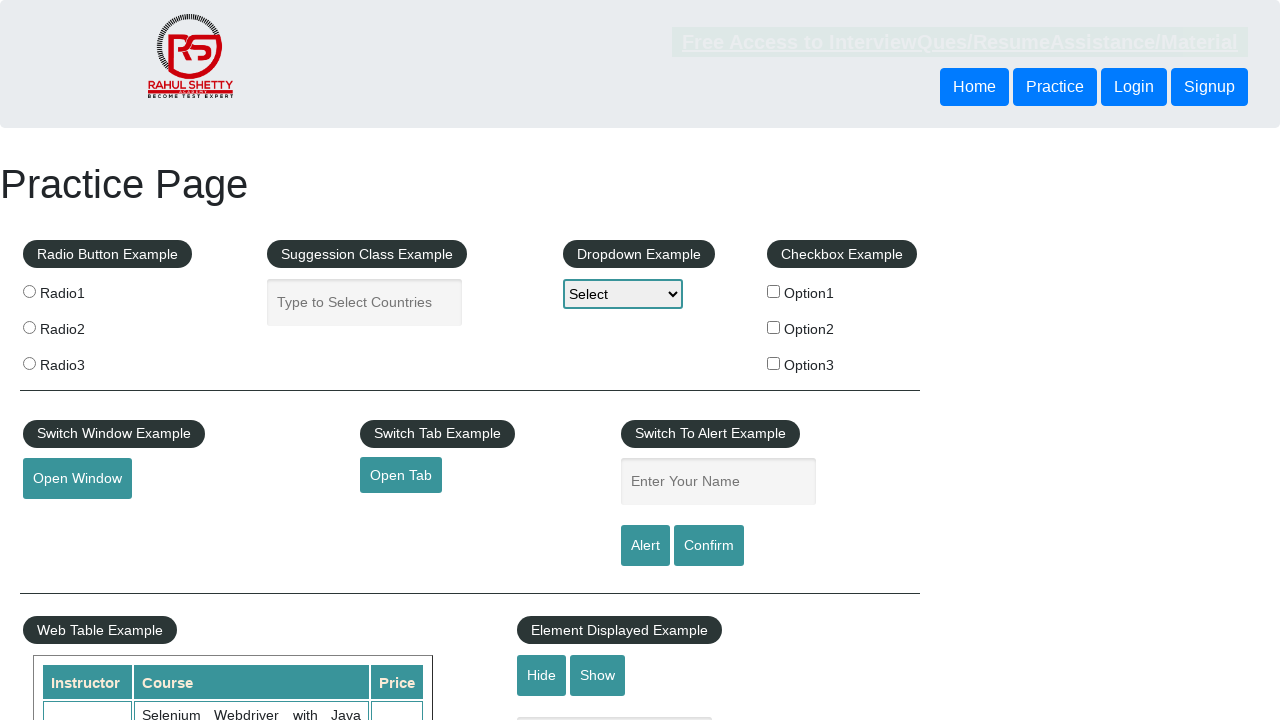

Extracted type attribute value from radio button element
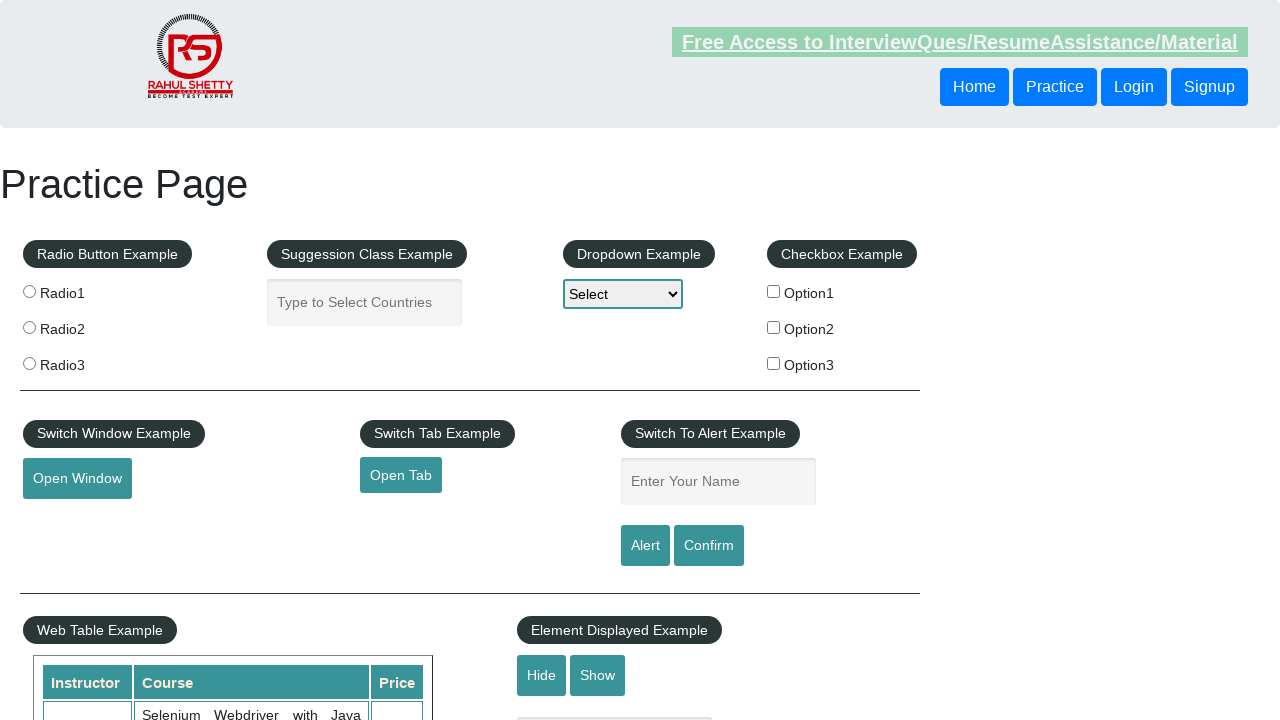

Verified type attribute equals 'radio'
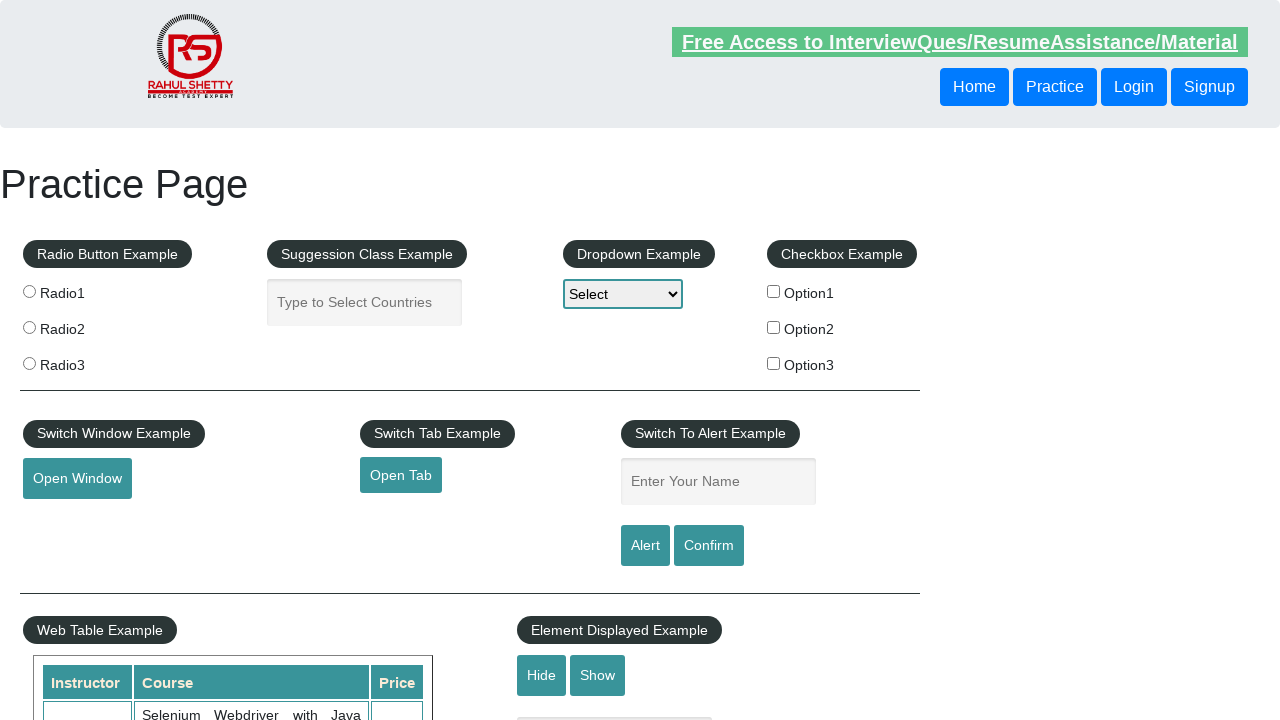

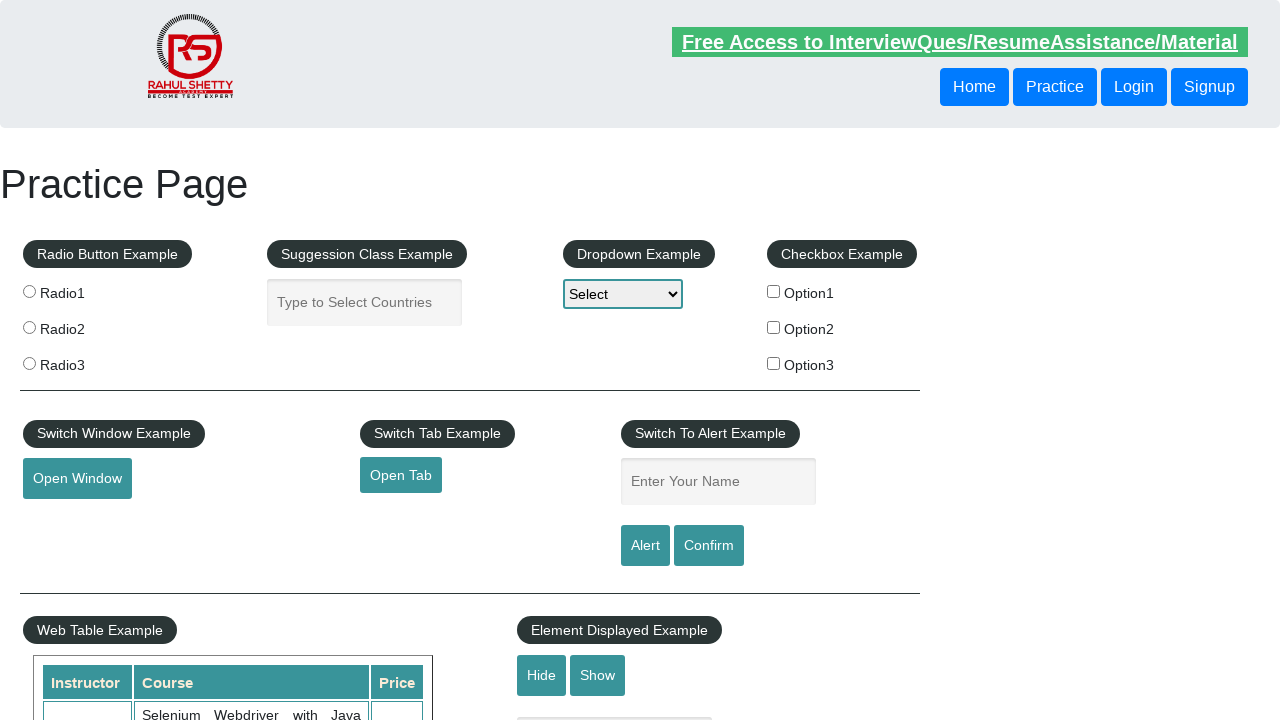